Tests injecting jQuery and jQuery Growl library into a page via JavaScript execution, then displays a growl notification message on the page.

Starting URL: http://the-internet.herokuapp.com

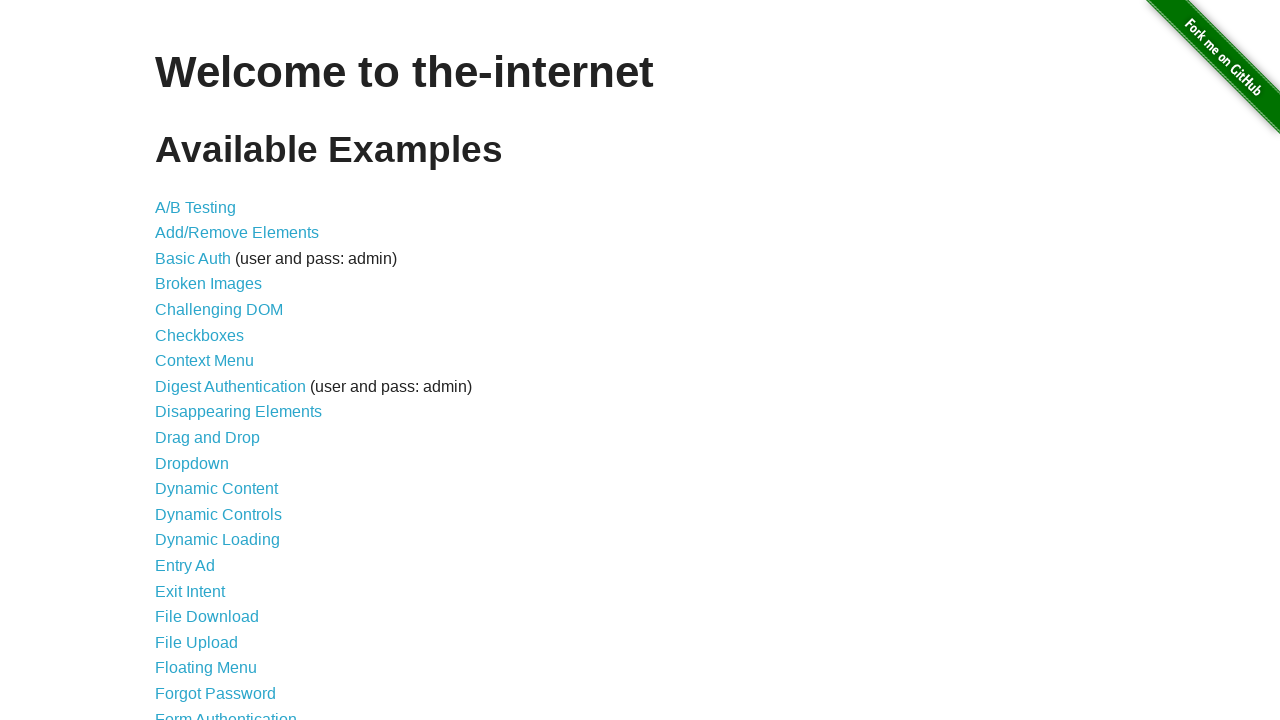

Injected jQuery library into page if not already present
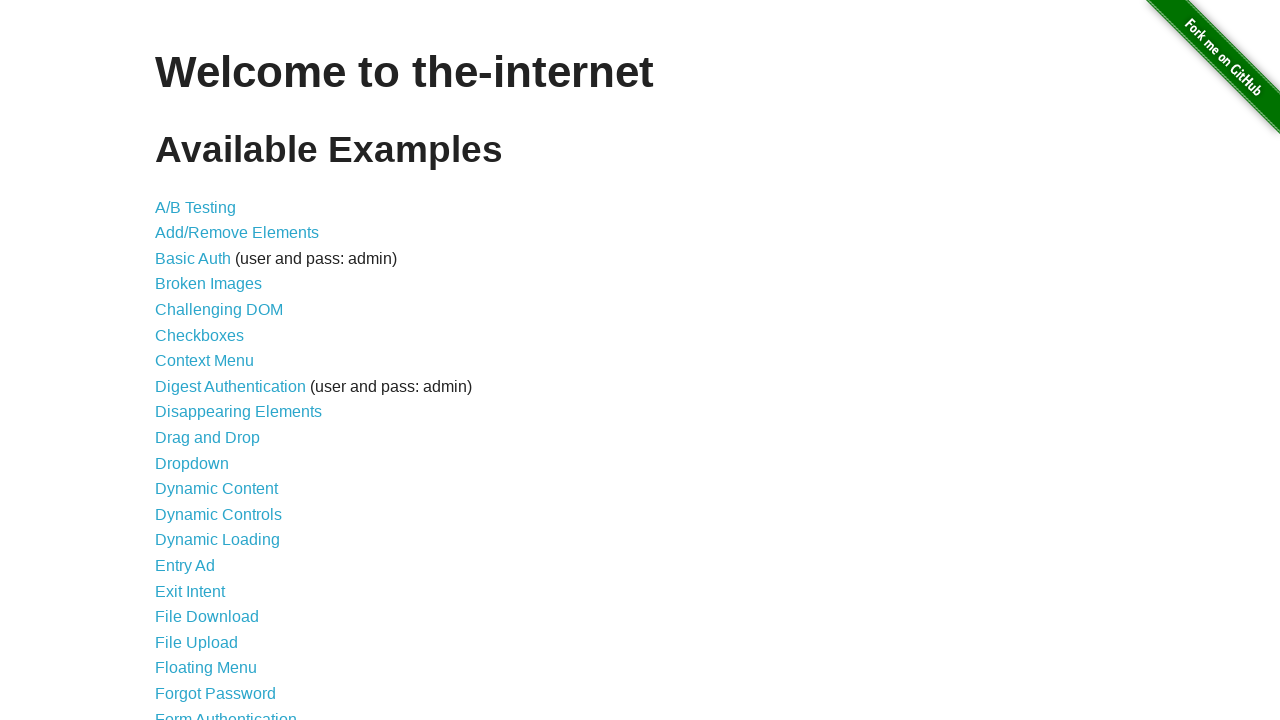

jQuery library loaded and available on page
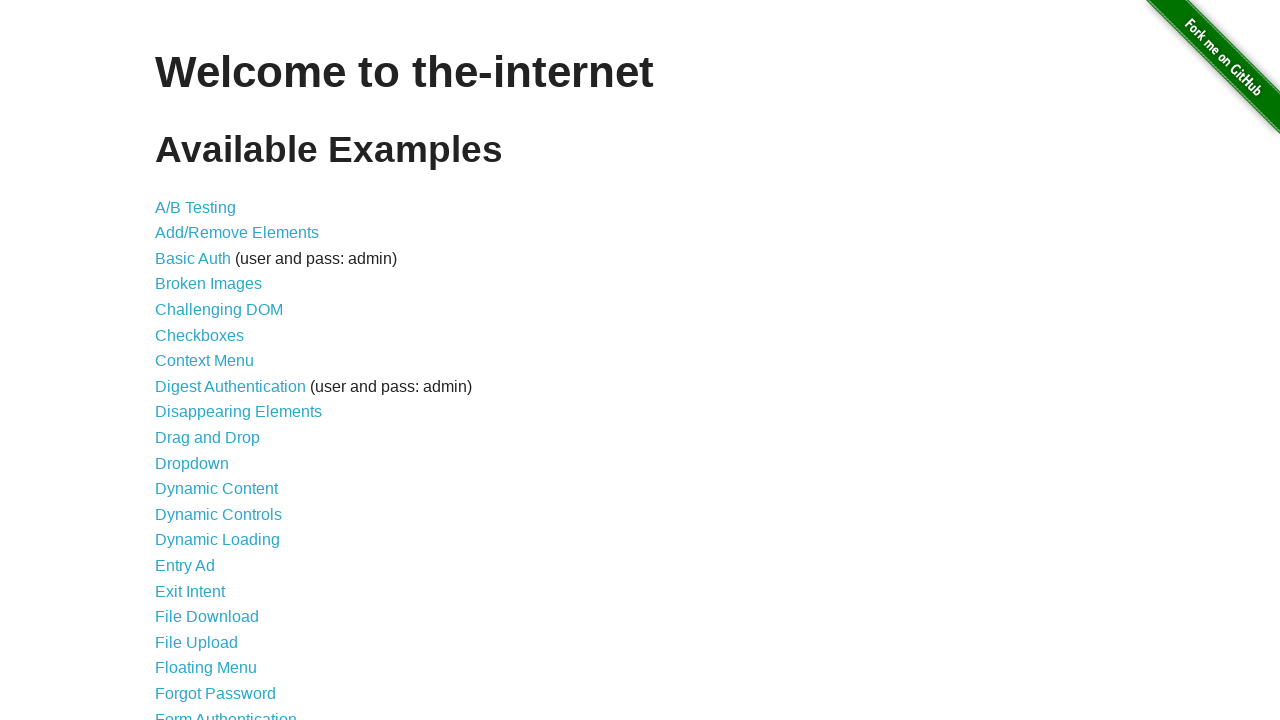

jQuery Growl script injected into page
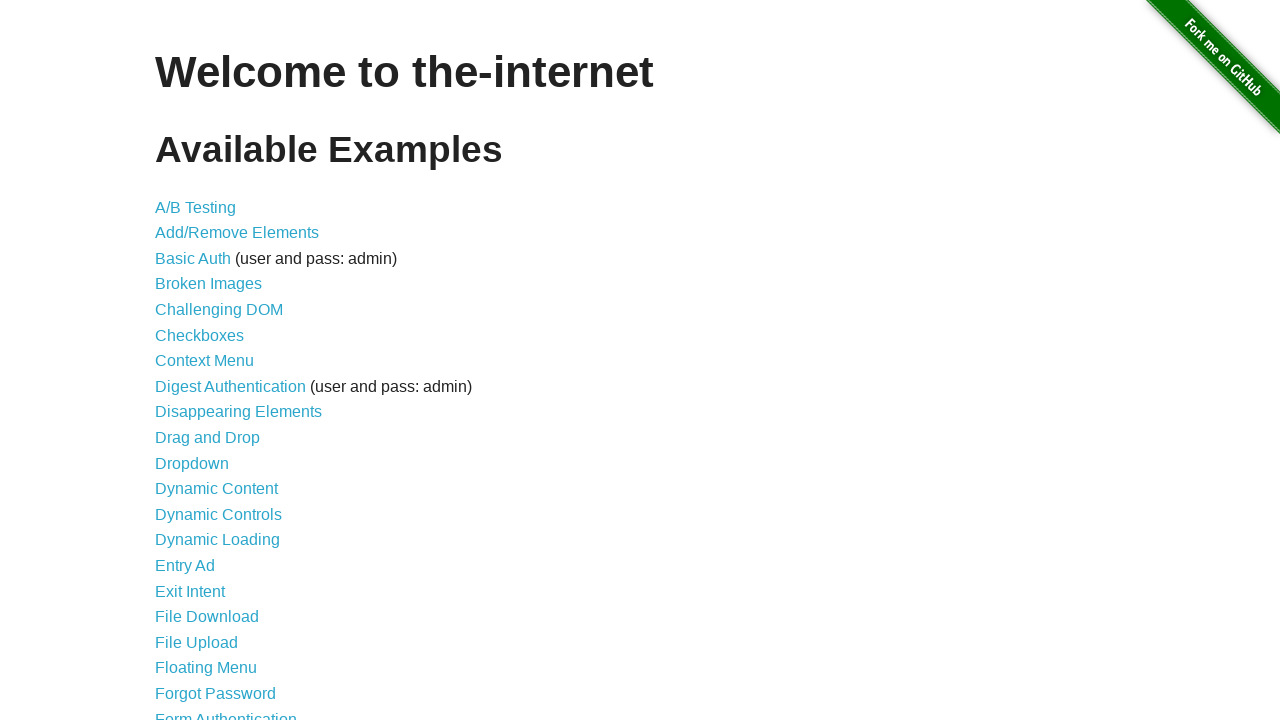

jQuery Growl CSS stylesheet added to page head
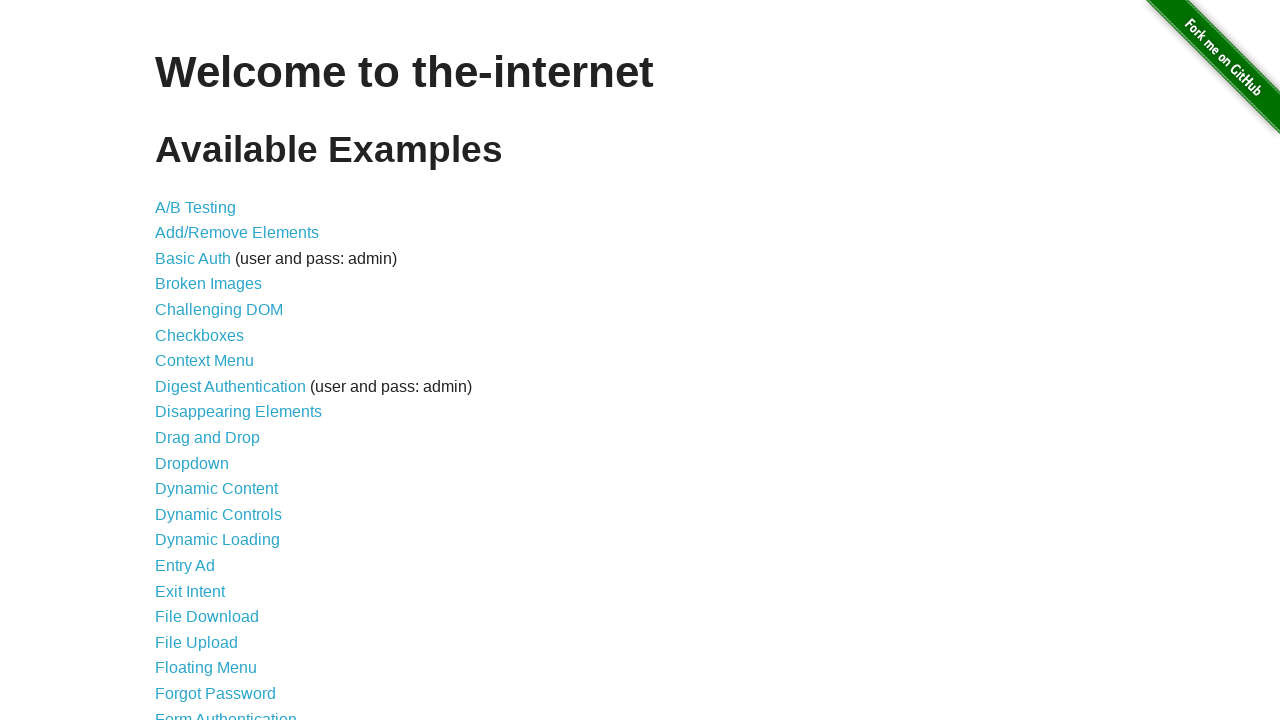

jQuery Growl library fully loaded and ready
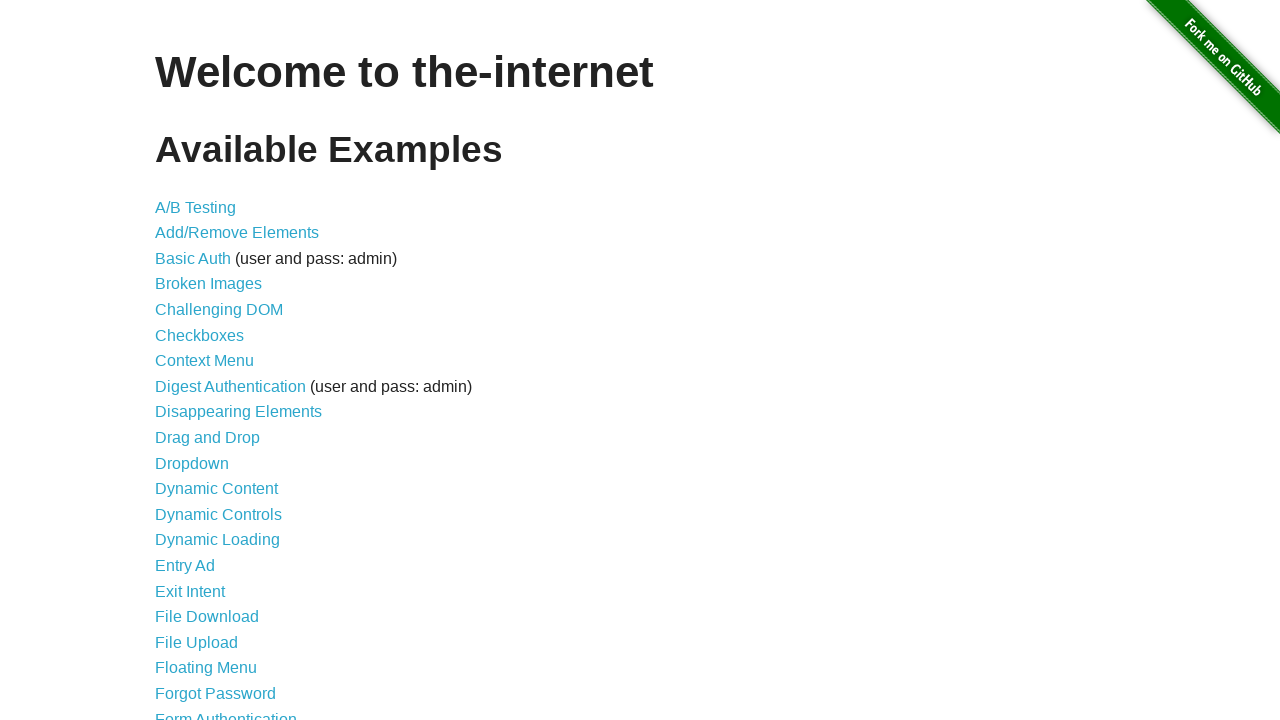

Growl notification displayed with title 'GET' and message '/'
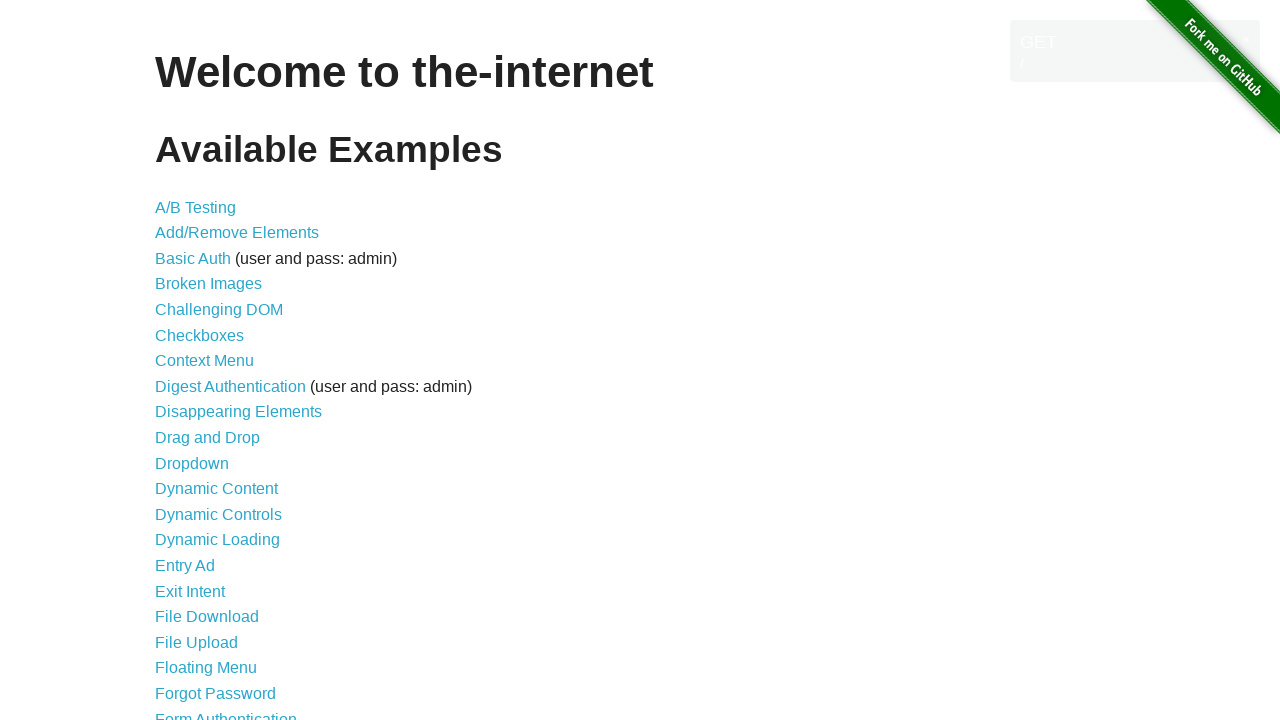

Waited 2 seconds to observe the notification
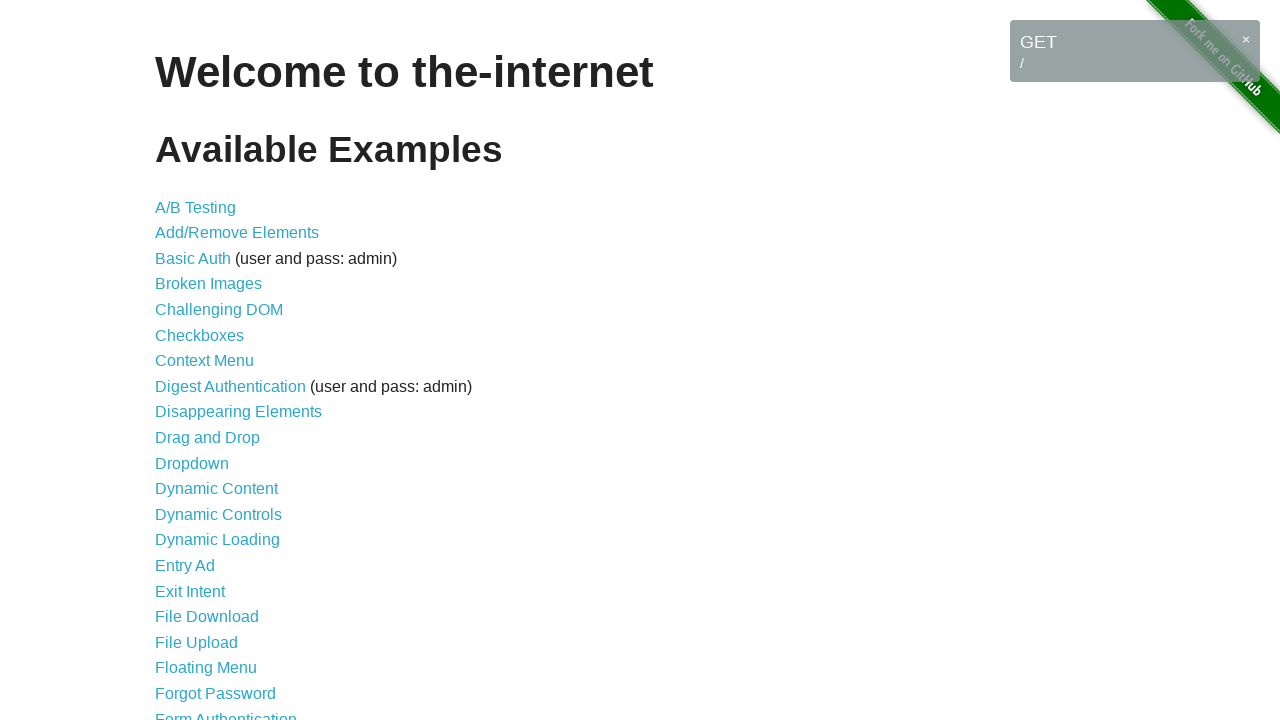

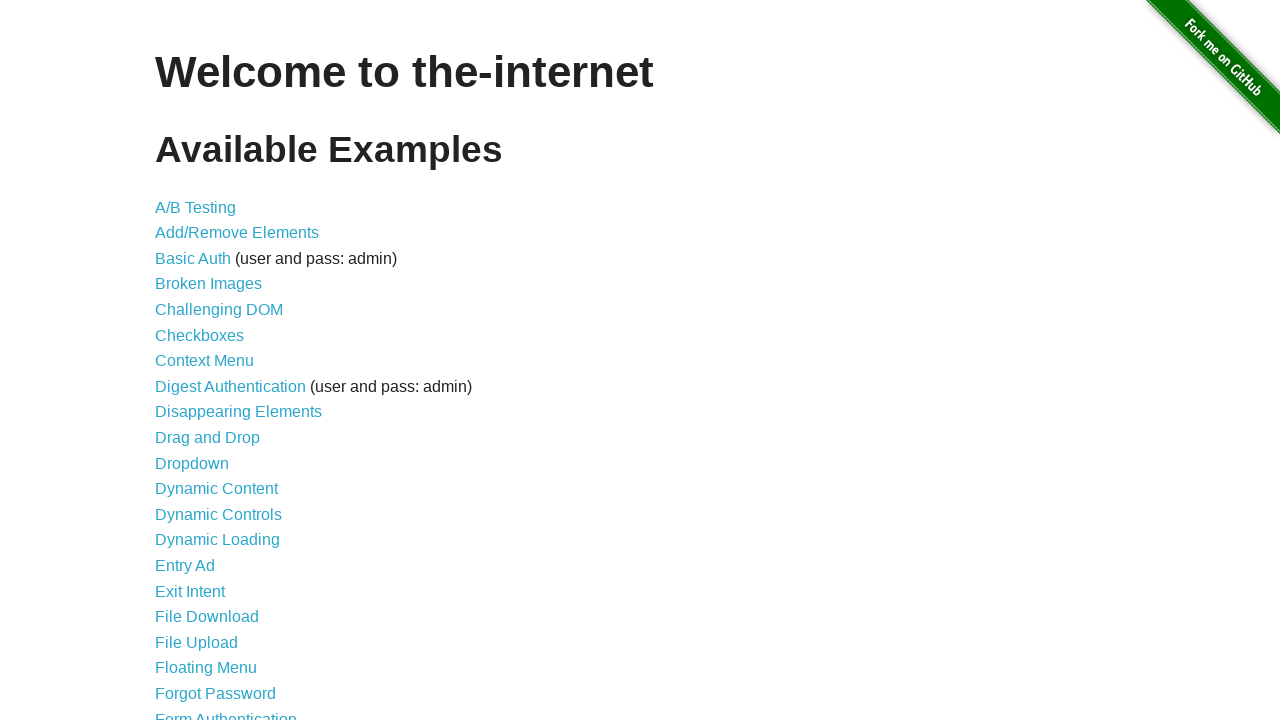